Tests that new todo items are appended to the bottom of the list and the counter shows correct count

Starting URL: https://demo.playwright.dev/todomvc

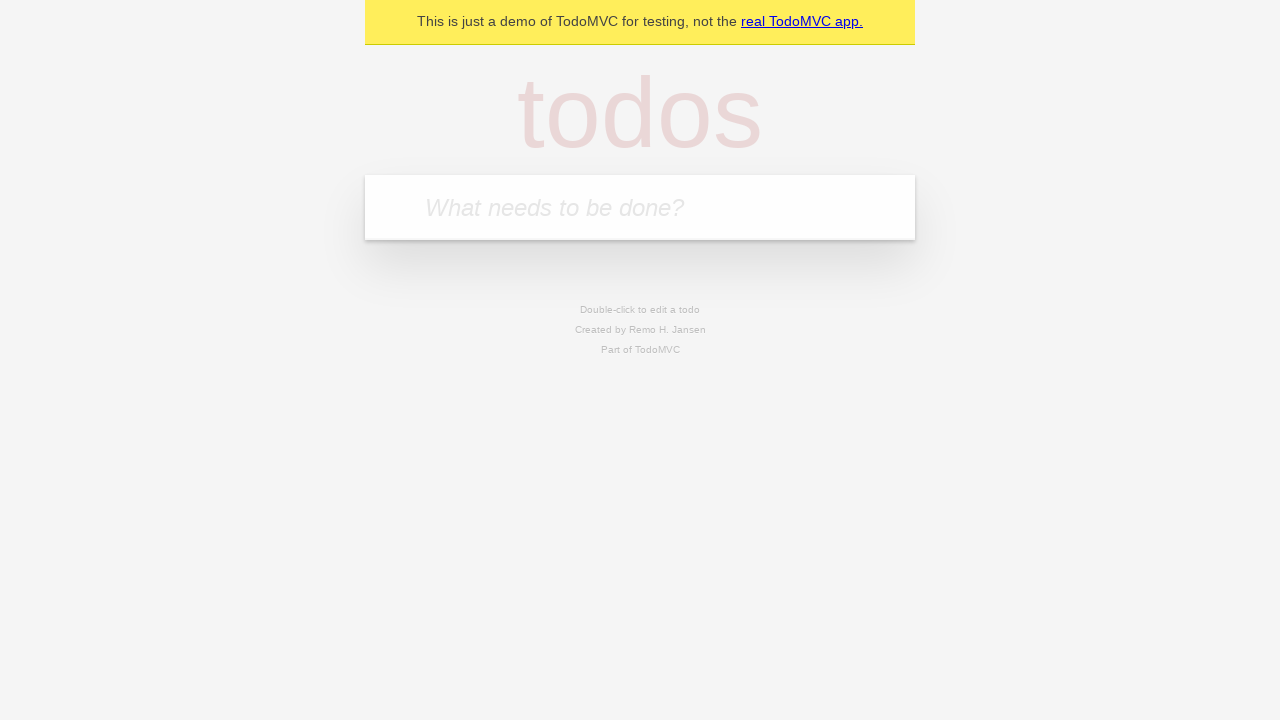

Filled todo input with 'buy some cheese' on internal:attr=[placeholder="What needs to be done?"i]
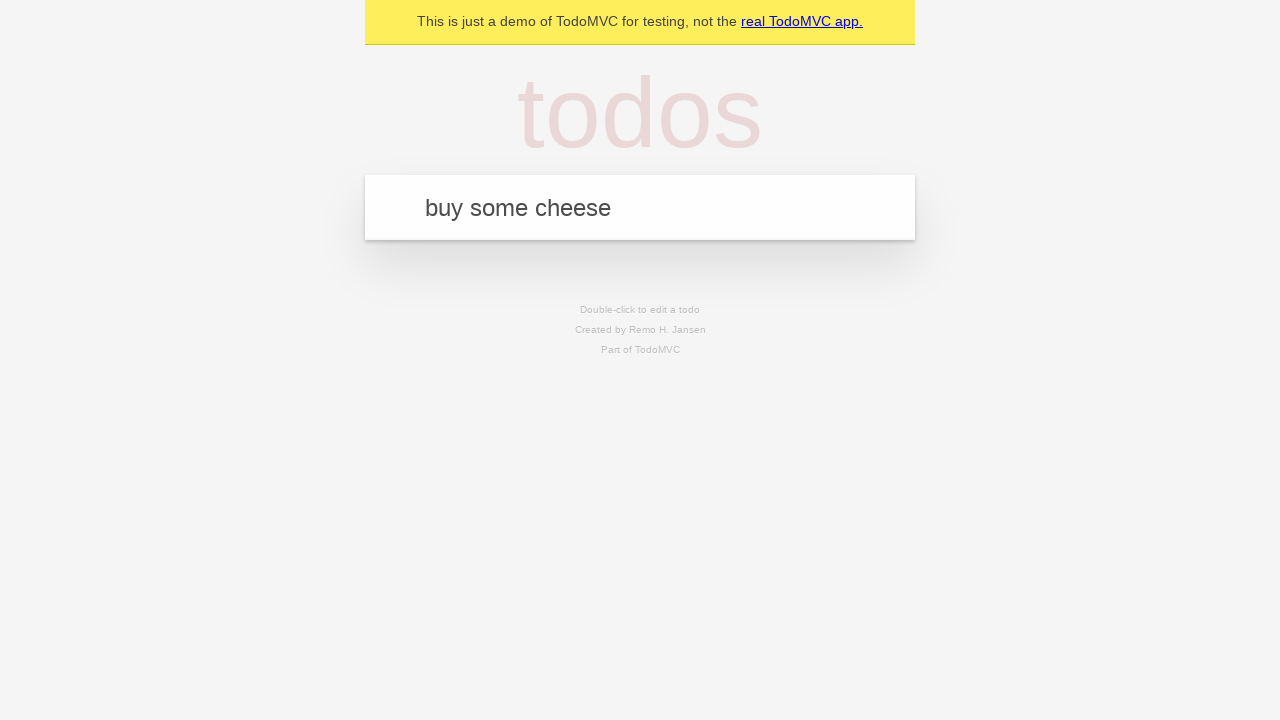

Pressed Enter to add first todo item on internal:attr=[placeholder="What needs to be done?"i]
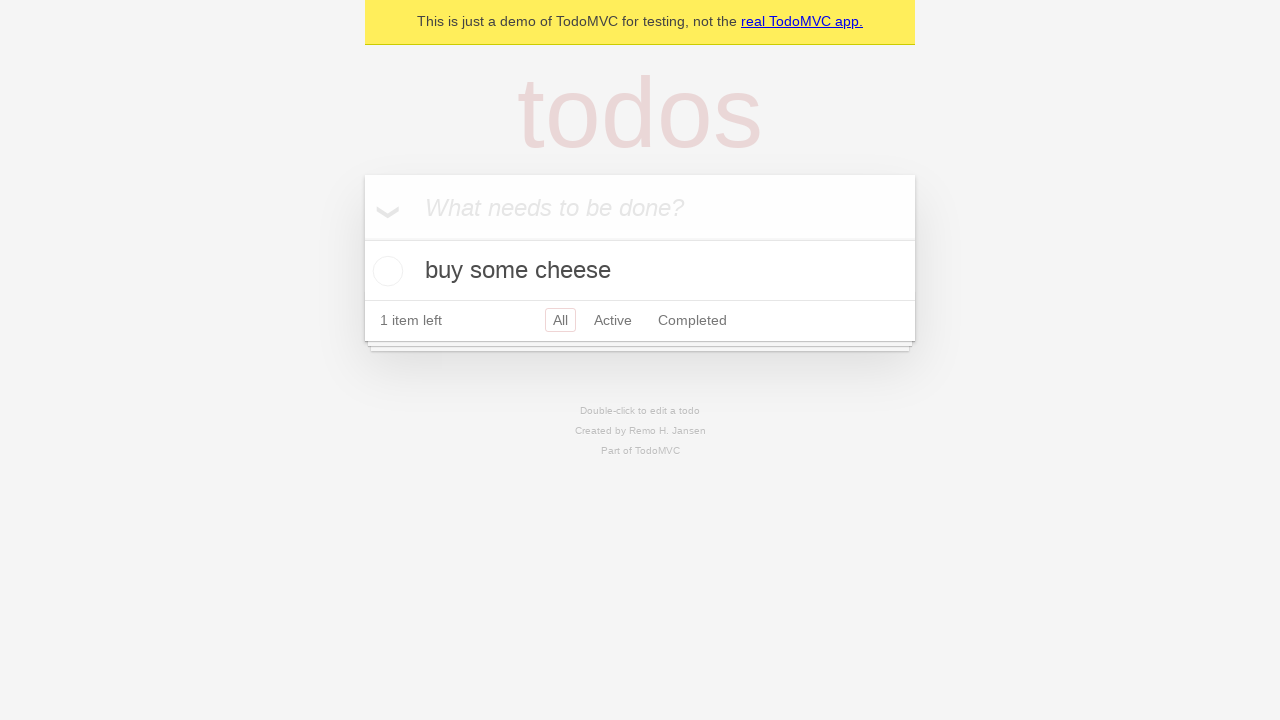

Filled todo input with 'feed the cat' on internal:attr=[placeholder="What needs to be done?"i]
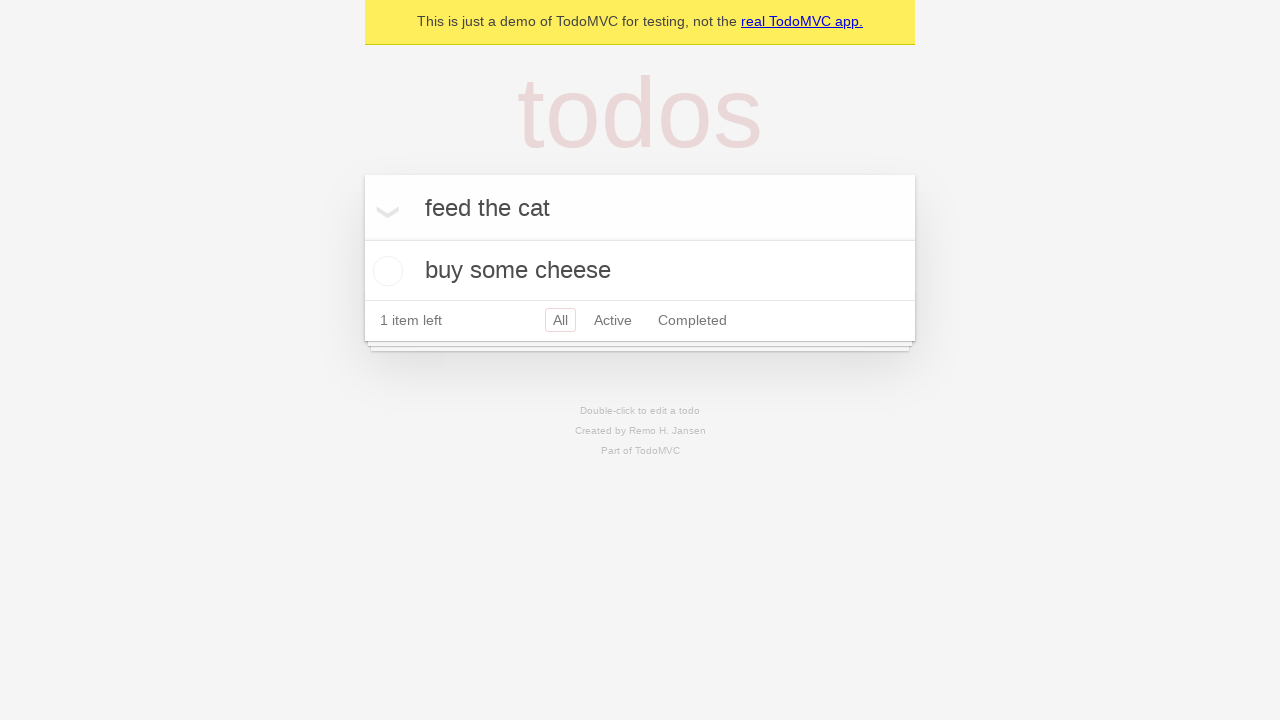

Pressed Enter to add second todo item on internal:attr=[placeholder="What needs to be done?"i]
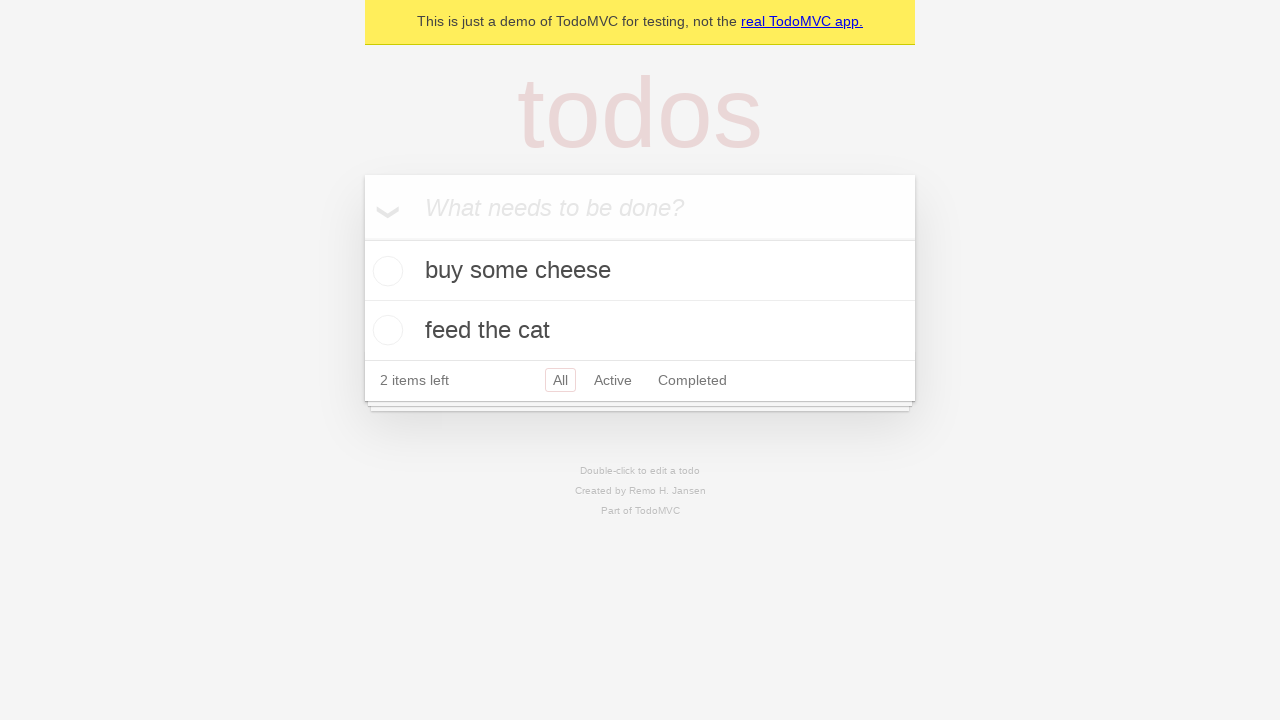

Filled todo input with 'book a doctors appointment' on internal:attr=[placeholder="What needs to be done?"i]
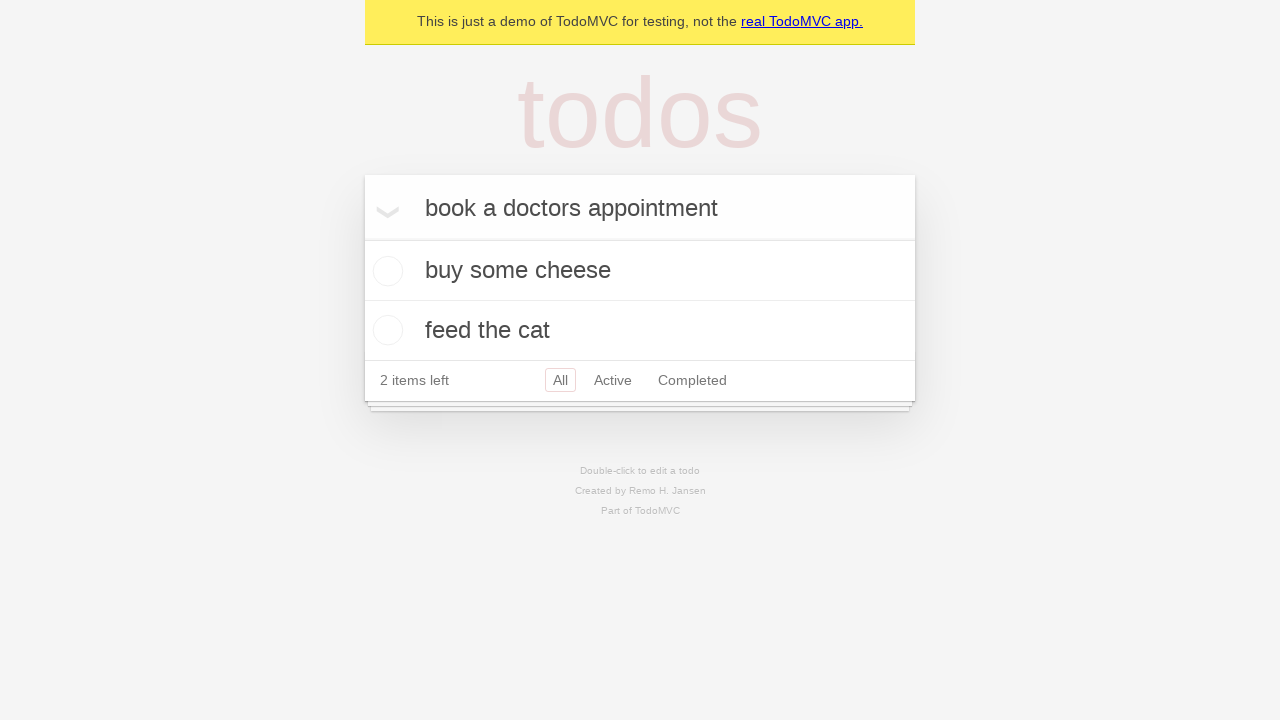

Pressed Enter to add third todo item on internal:attr=[placeholder="What needs to be done?"i]
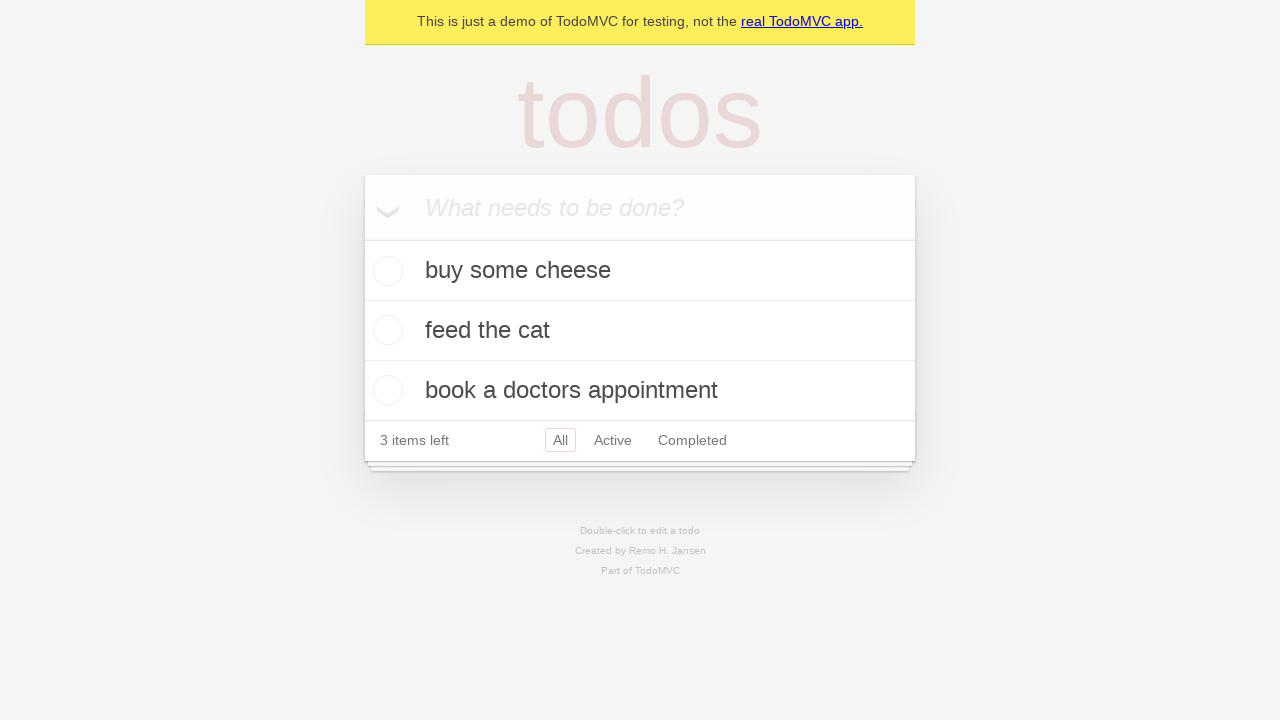

Verified counter displays '3 items left'
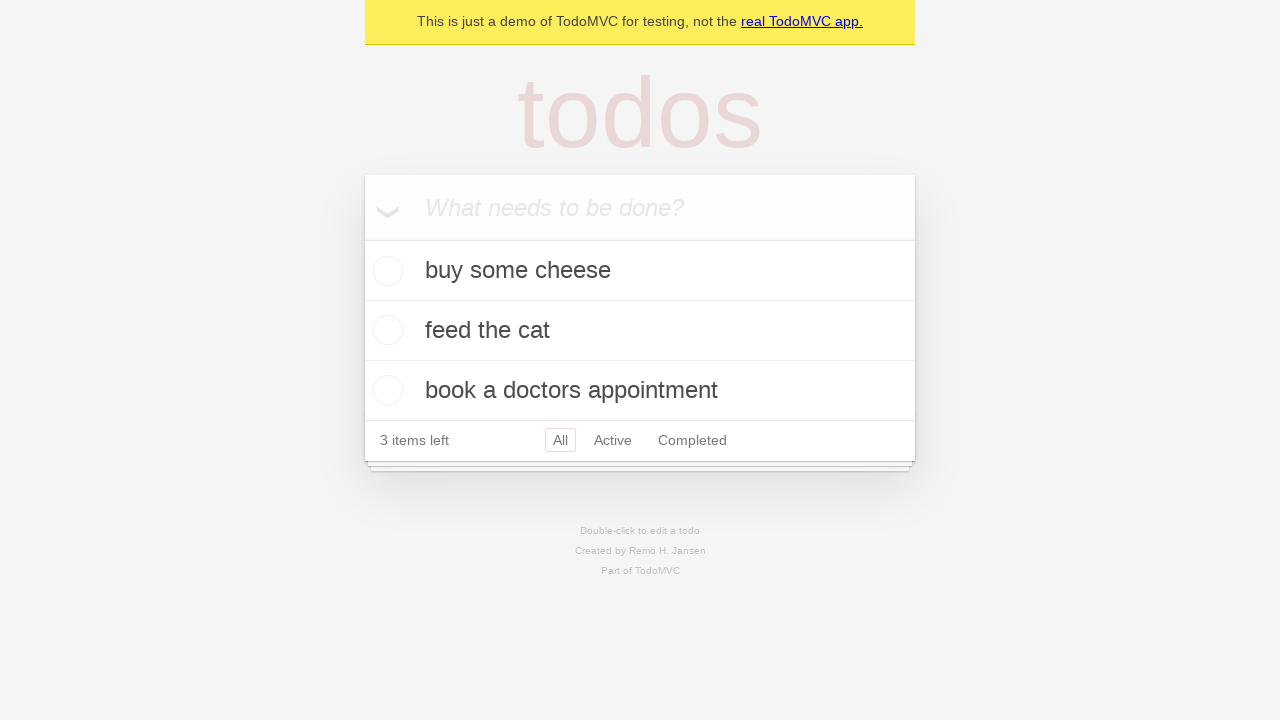

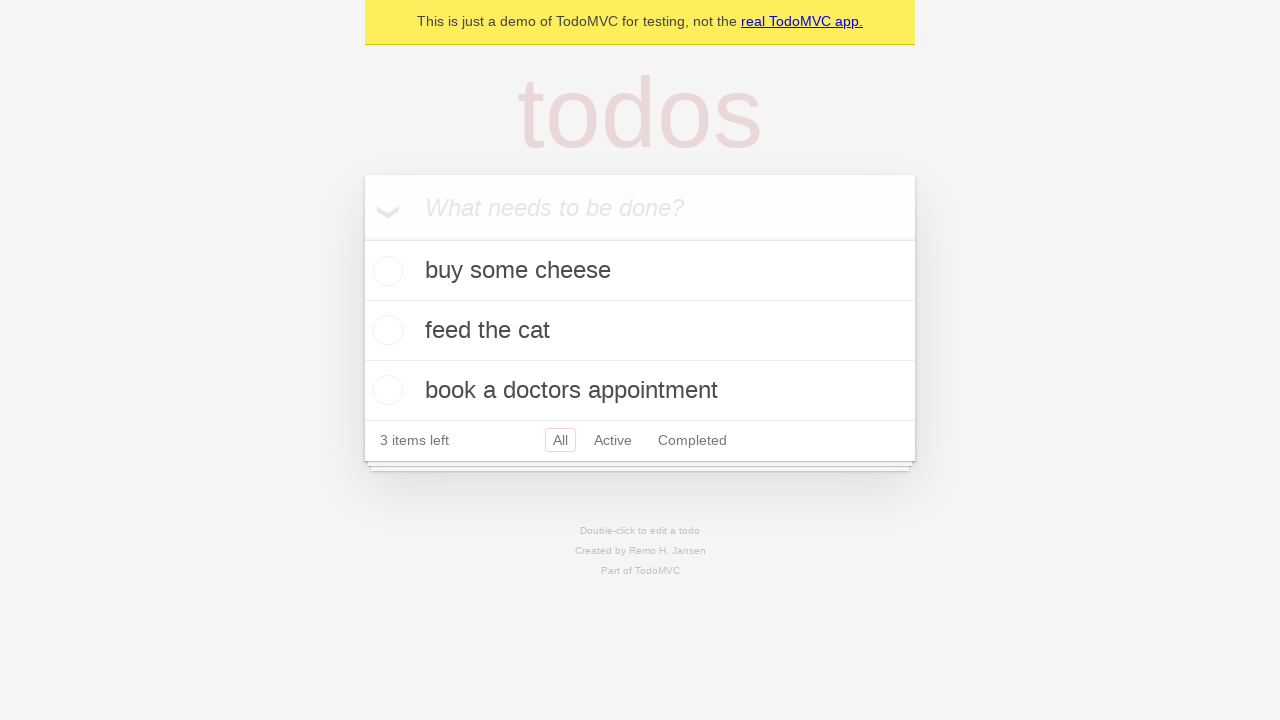